Tests interacting with Shadow DOM elements by scrolling to a specific div and filling an input field inside nested shadow roots with a pizza type value

Starting URL: https://selectorshub.com/xpath-practice-page/

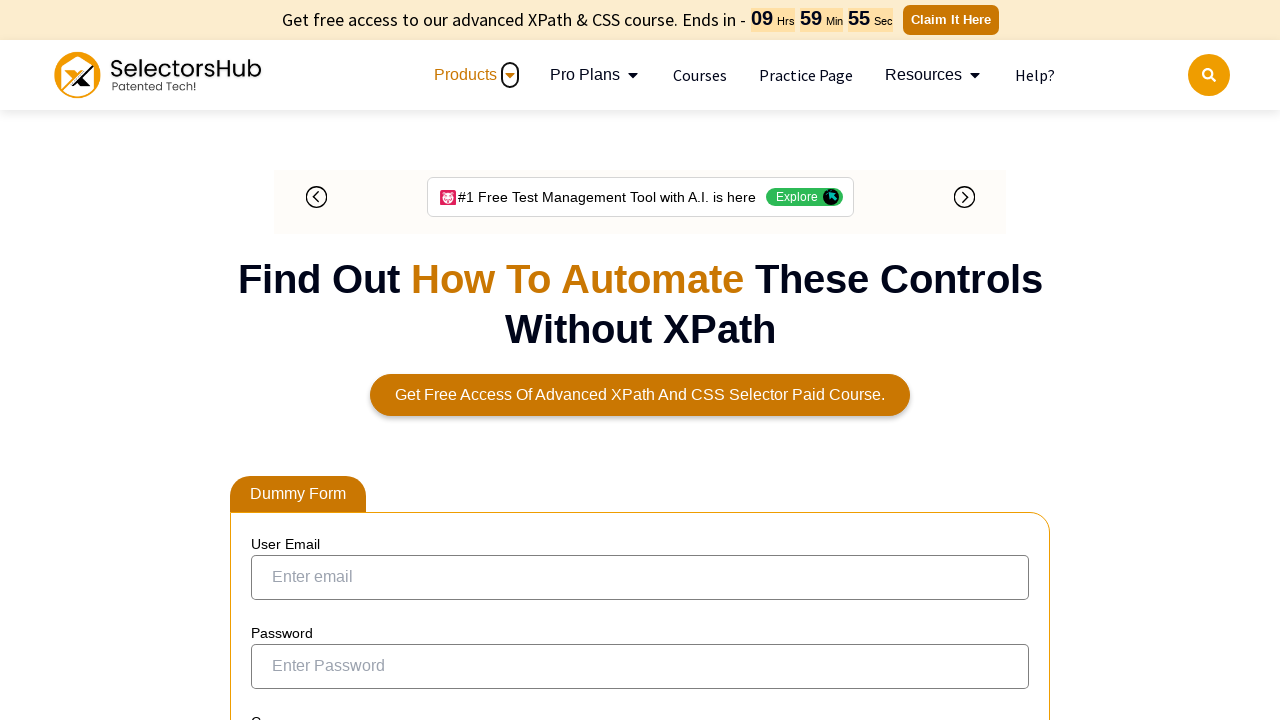

Scrolled to userName div element
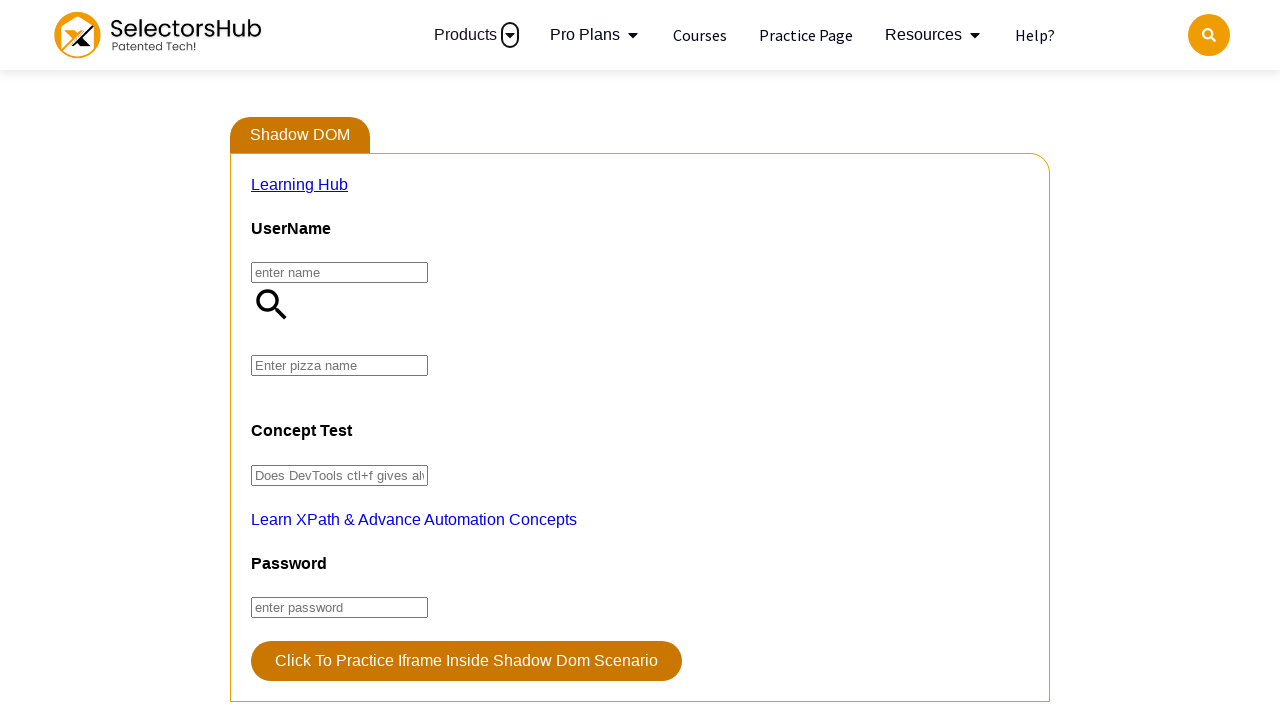

Filled pizza input field with 'Farmhouse' value through nested shadow DOM
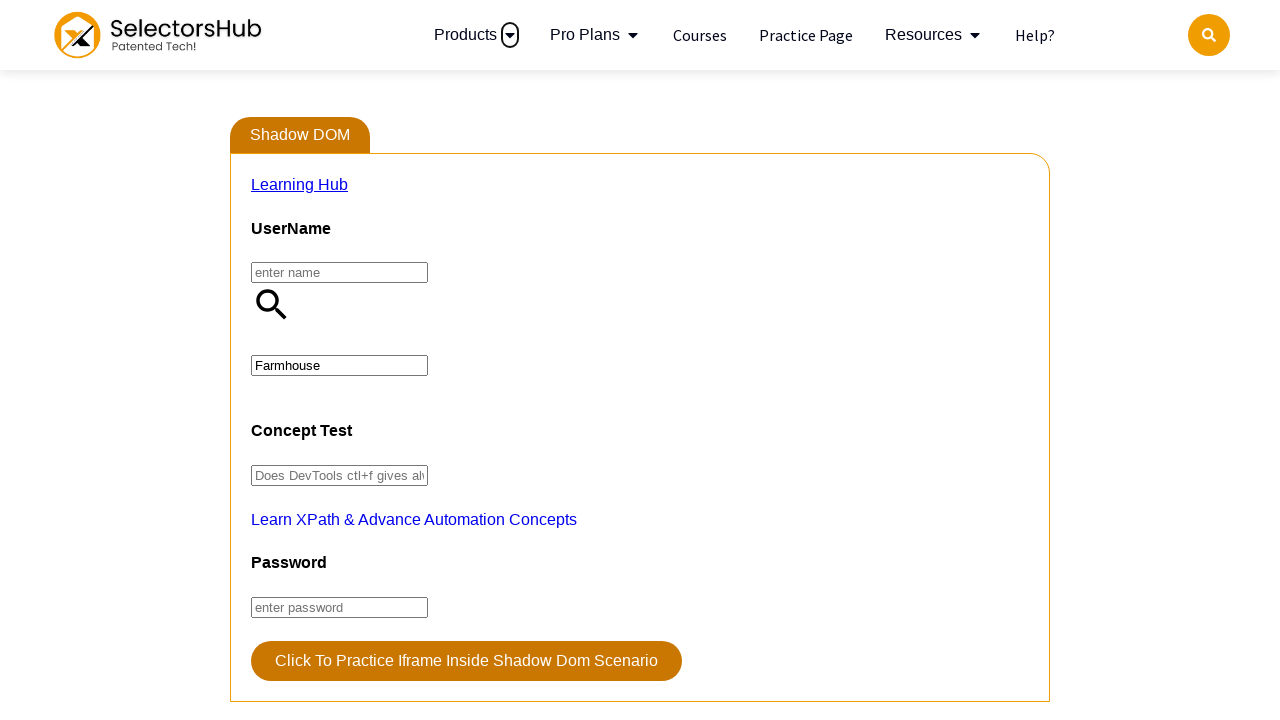

Dispatched input event to register pizza field value change
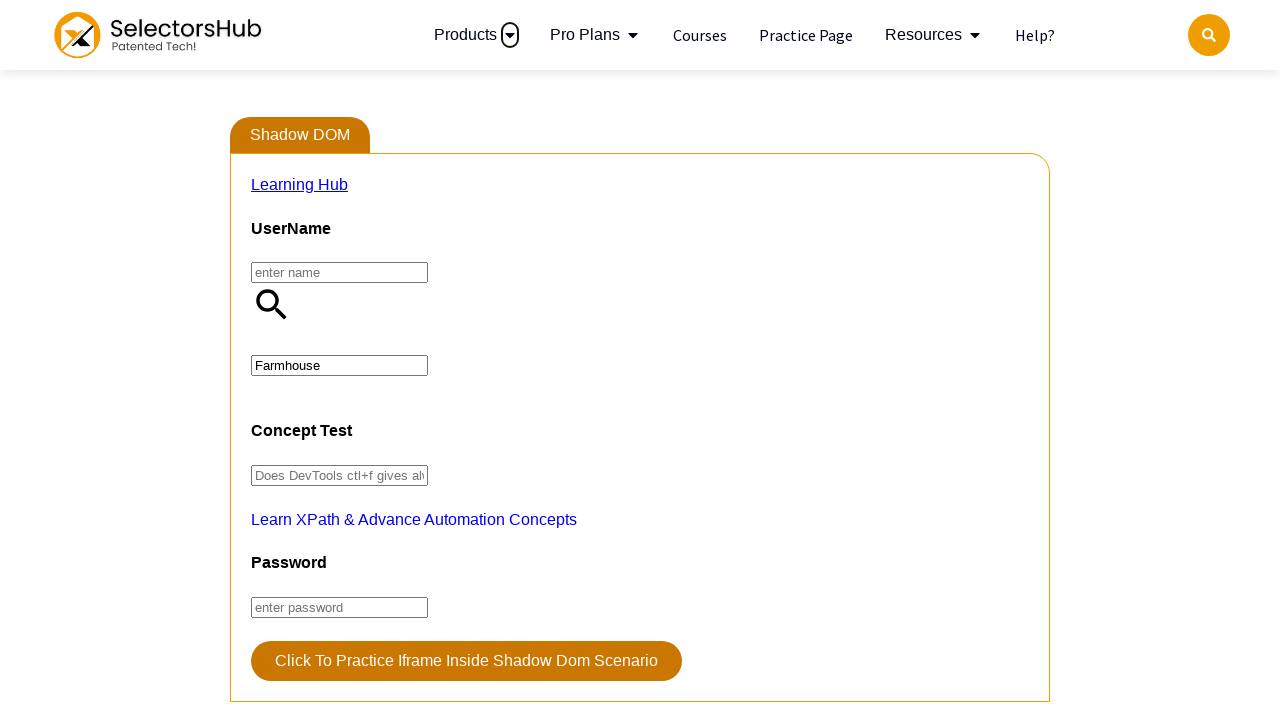

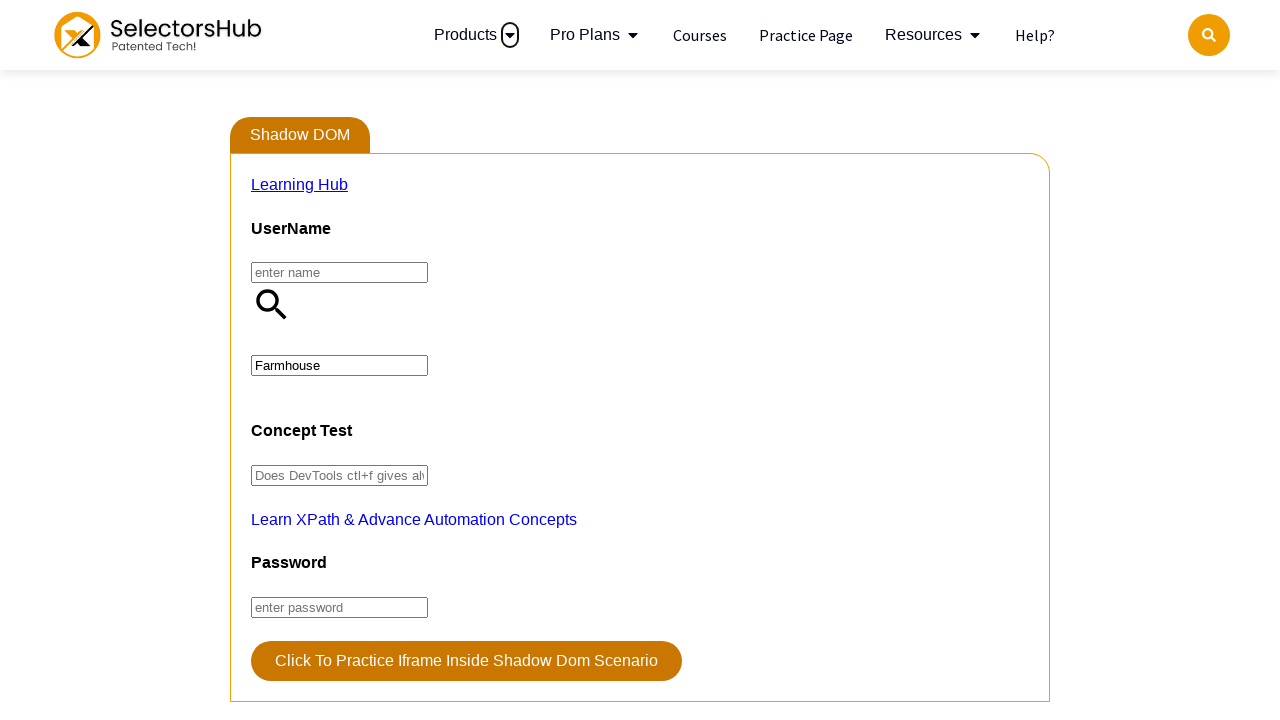